Tests filling out the complete feedback form with all fields and verifies the confirmation page displays all entered values correctly

Starting URL: https://uljanovs.github.io/site/tasks/provide_feedback

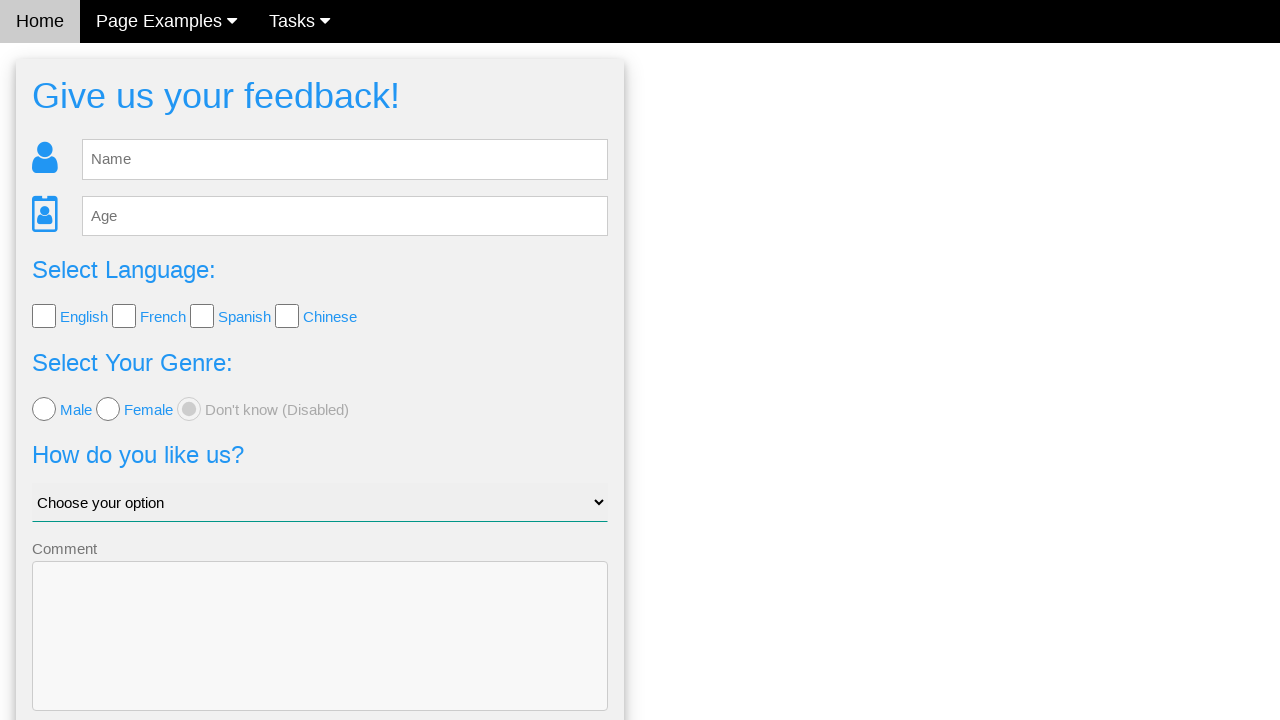

Feedback form loaded and name field is visible
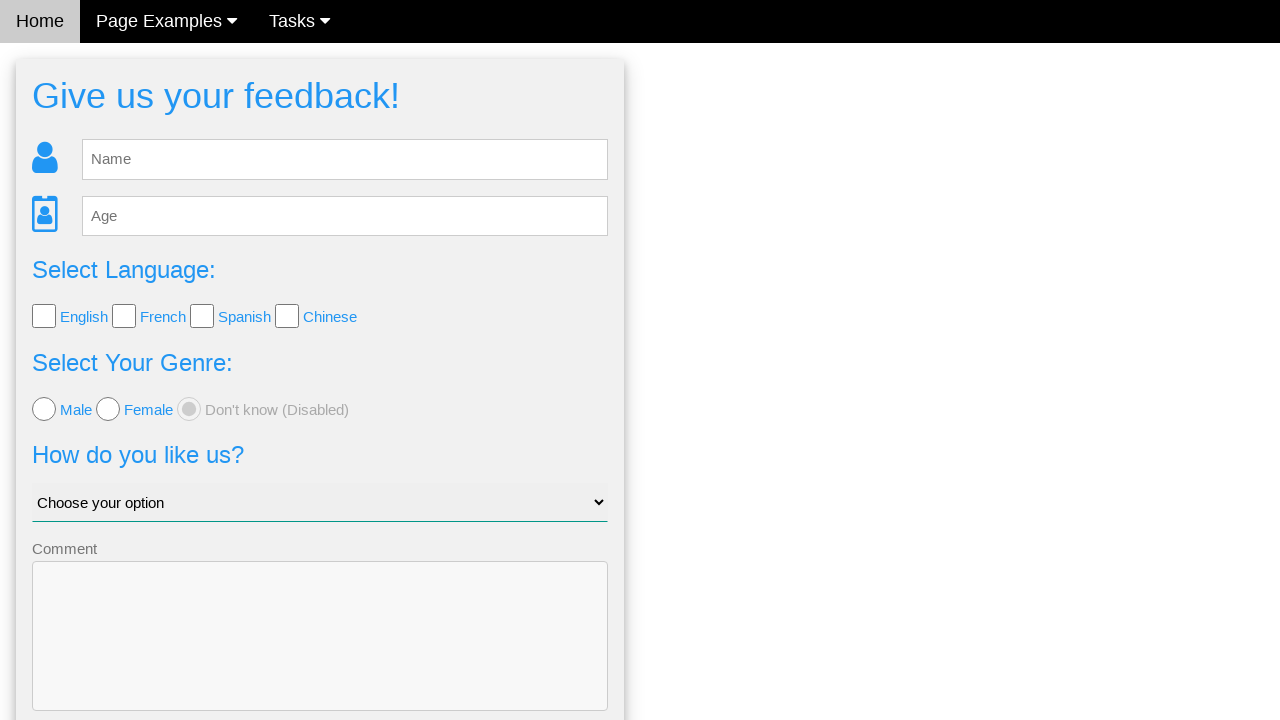

Filled name field with 'name' on #fb_name
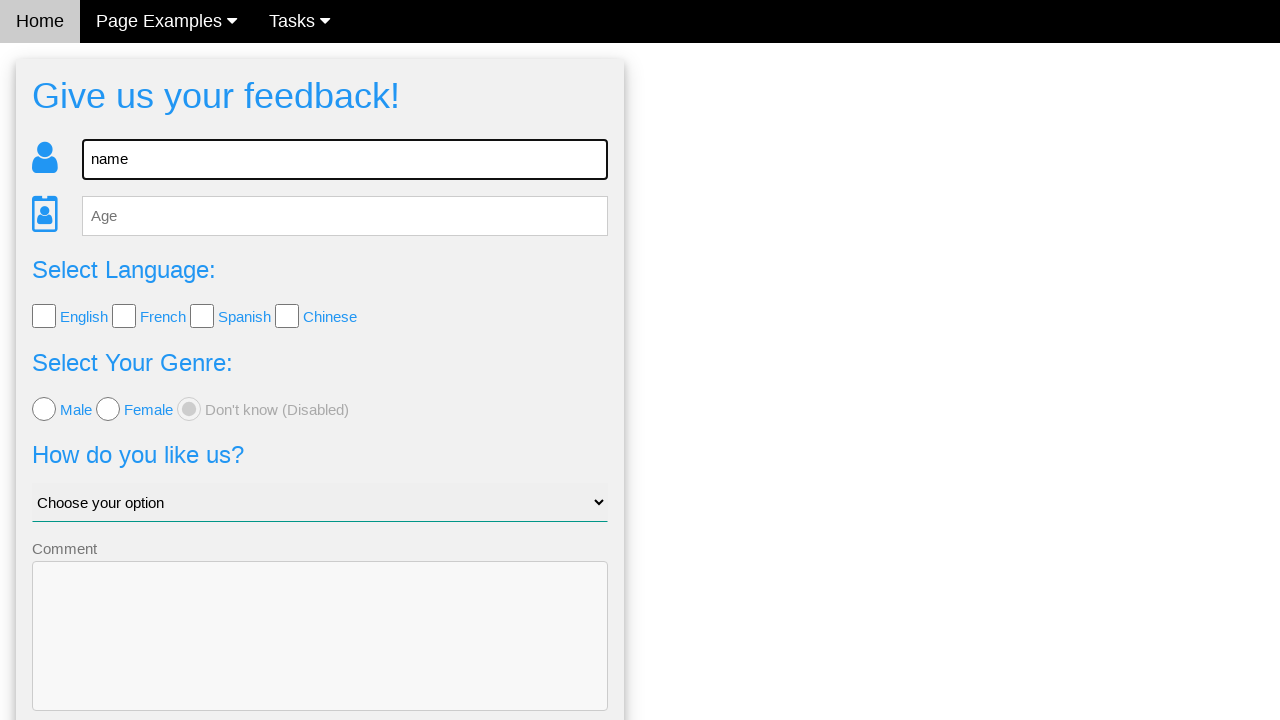

Filled age field with '30' on #fb_age
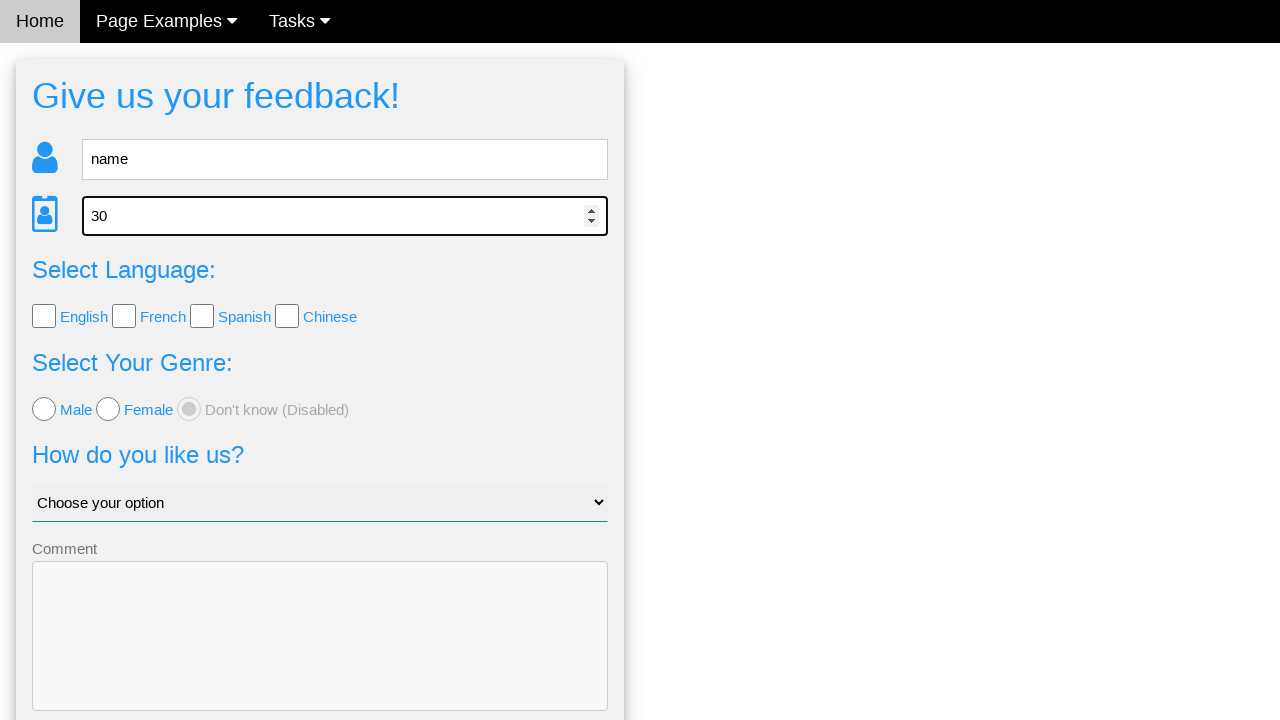

Clicked language checkbox 1 at (44, 316) on input[type='checkbox'][name='language'] >> nth=0
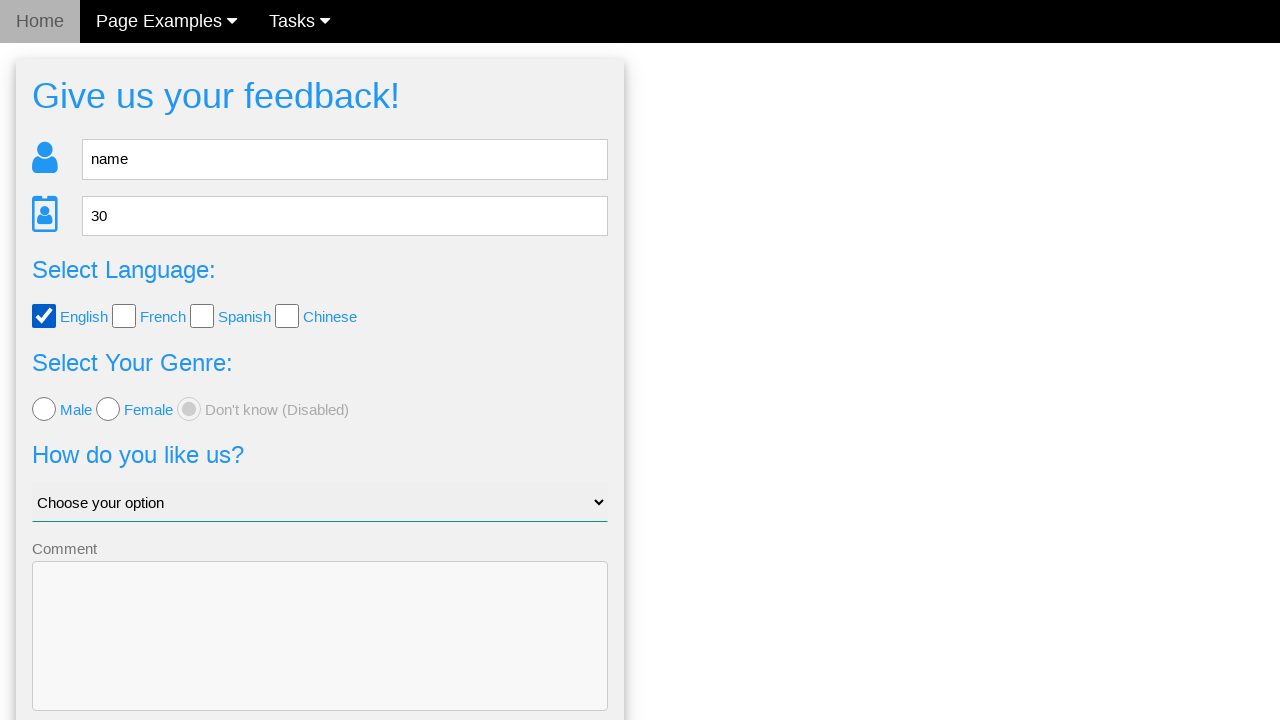

Clicked language checkbox 2 at (124, 316) on input[type='checkbox'][name='language'] >> nth=1
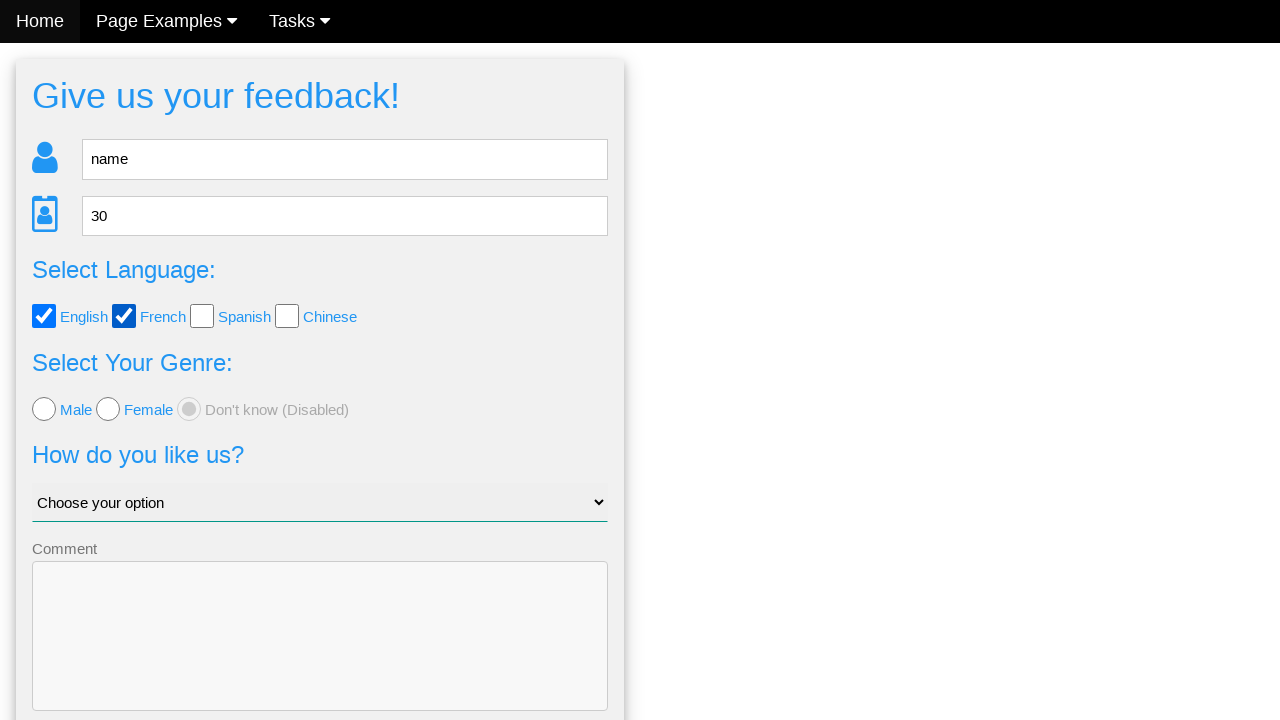

Clicked language checkbox 3 at (202, 316) on input[type='checkbox'][name='language'] >> nth=2
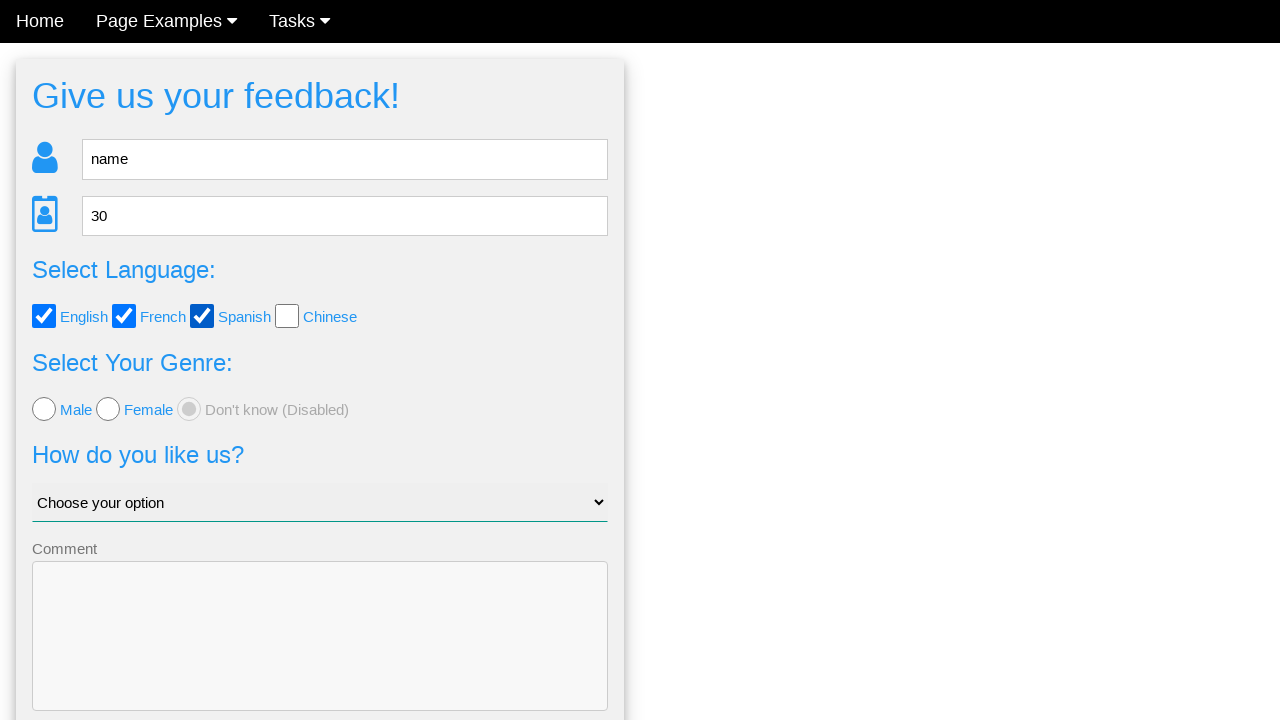

Clicked language checkbox 4 at (287, 316) on input[type='checkbox'][name='language'] >> nth=3
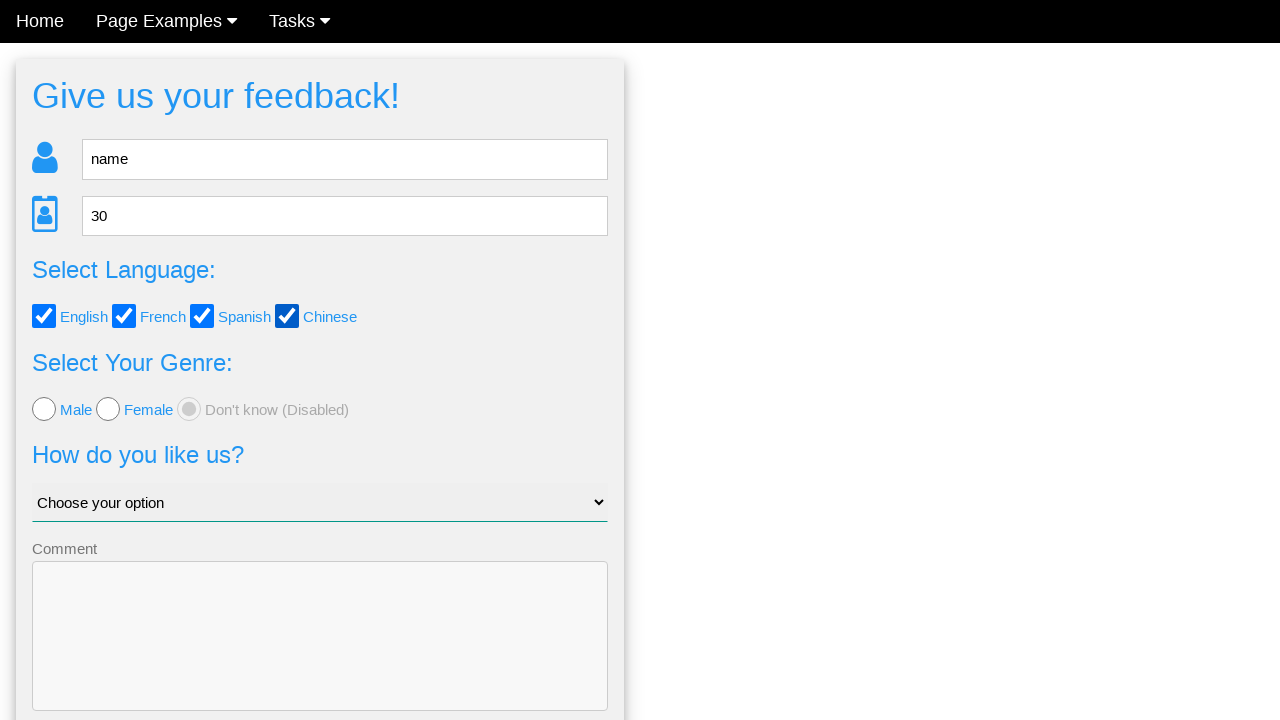

Selected 'male' gender option at (44, 409) on input[name='gender'][value='male']
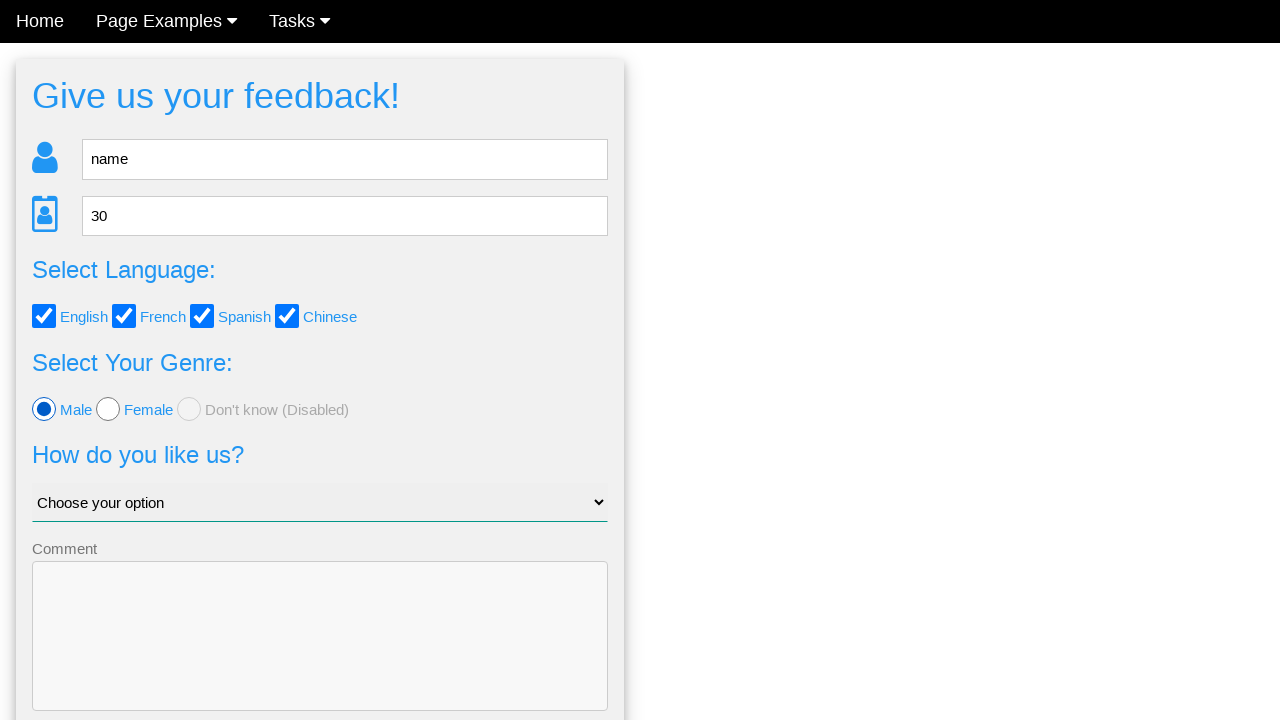

Selected 'Why me?' from dropdown on #like_us
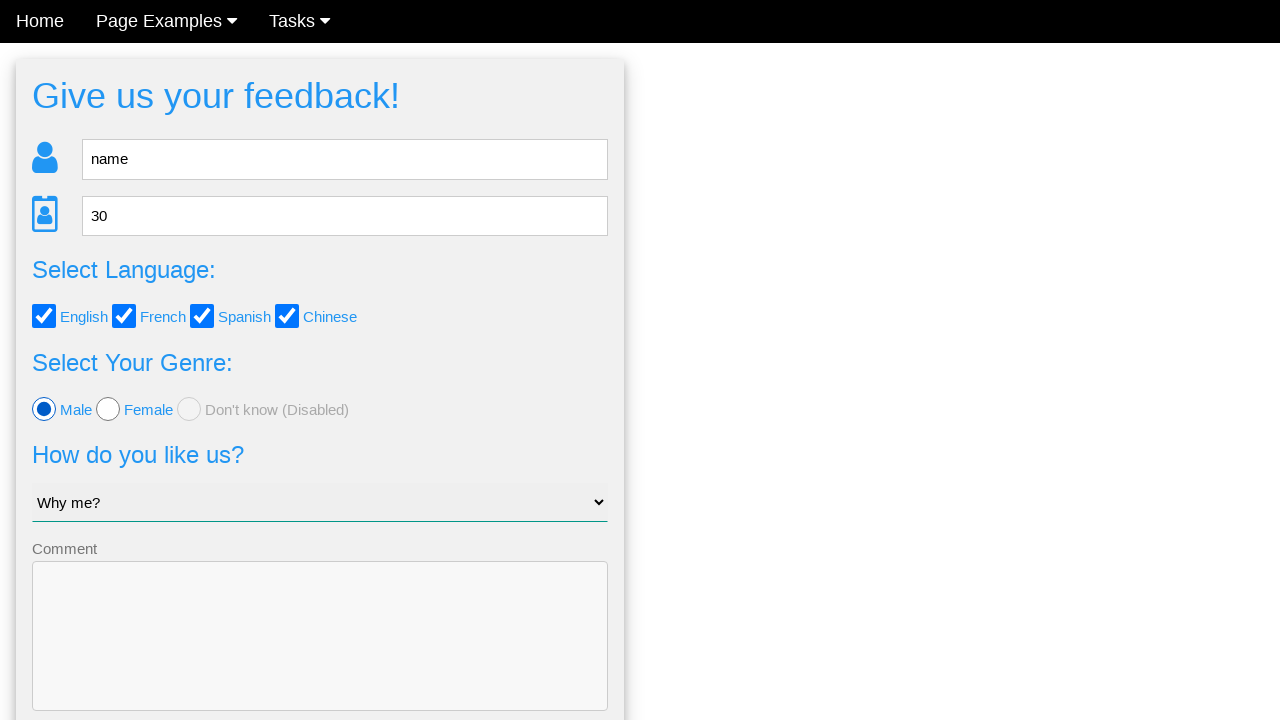

Filled comment field with 'Some comment, test, test' on textarea[name='comment']
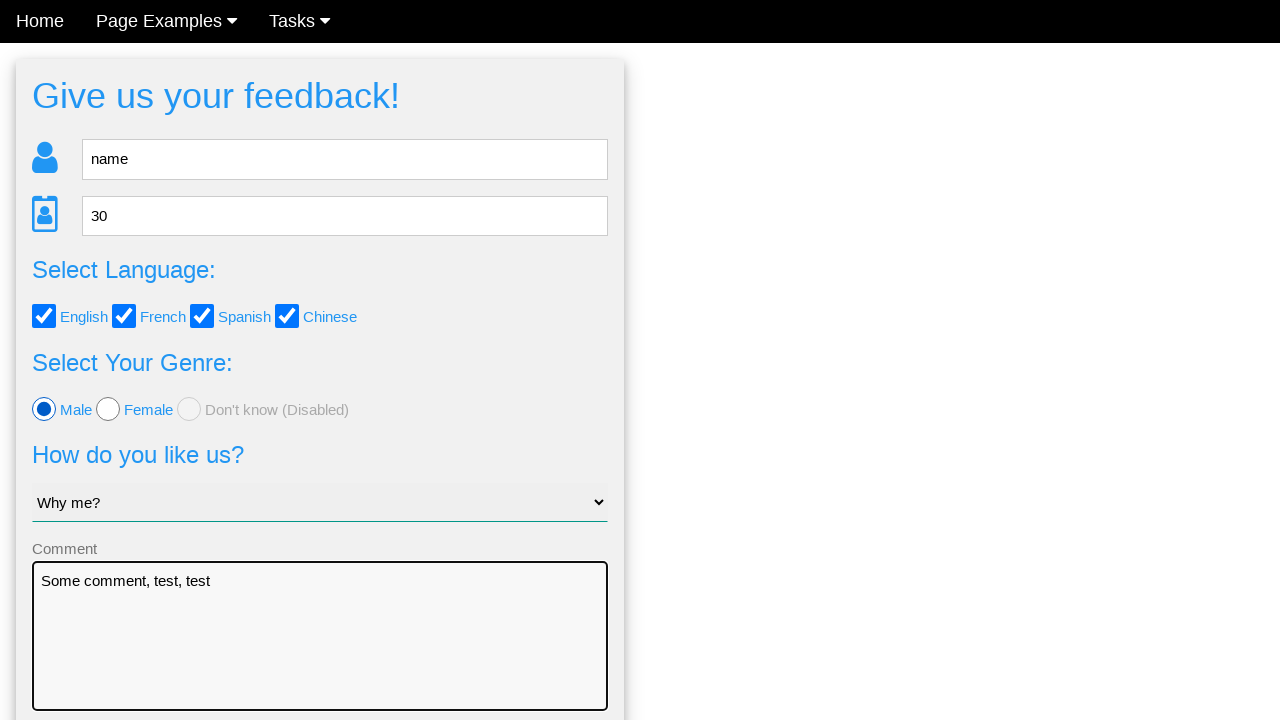

Clicked Send button to submit feedback form at (320, 656) on button
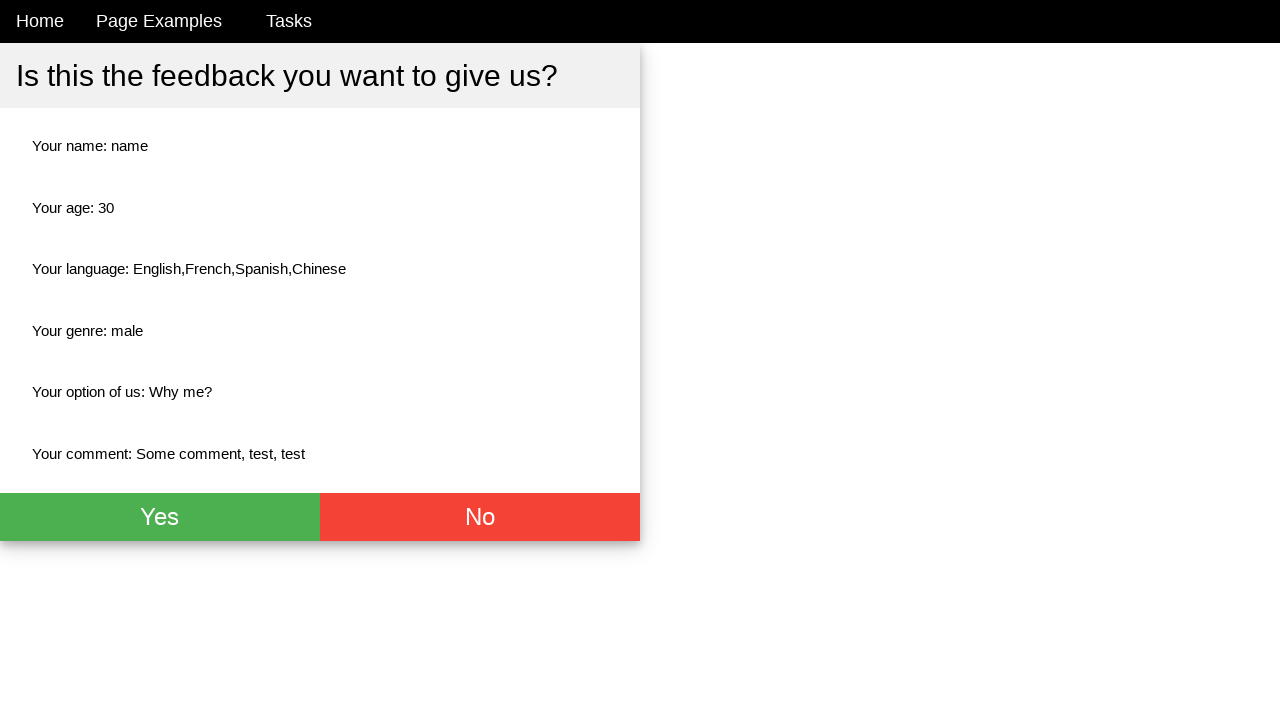

Confirmation page loaded with name field visible
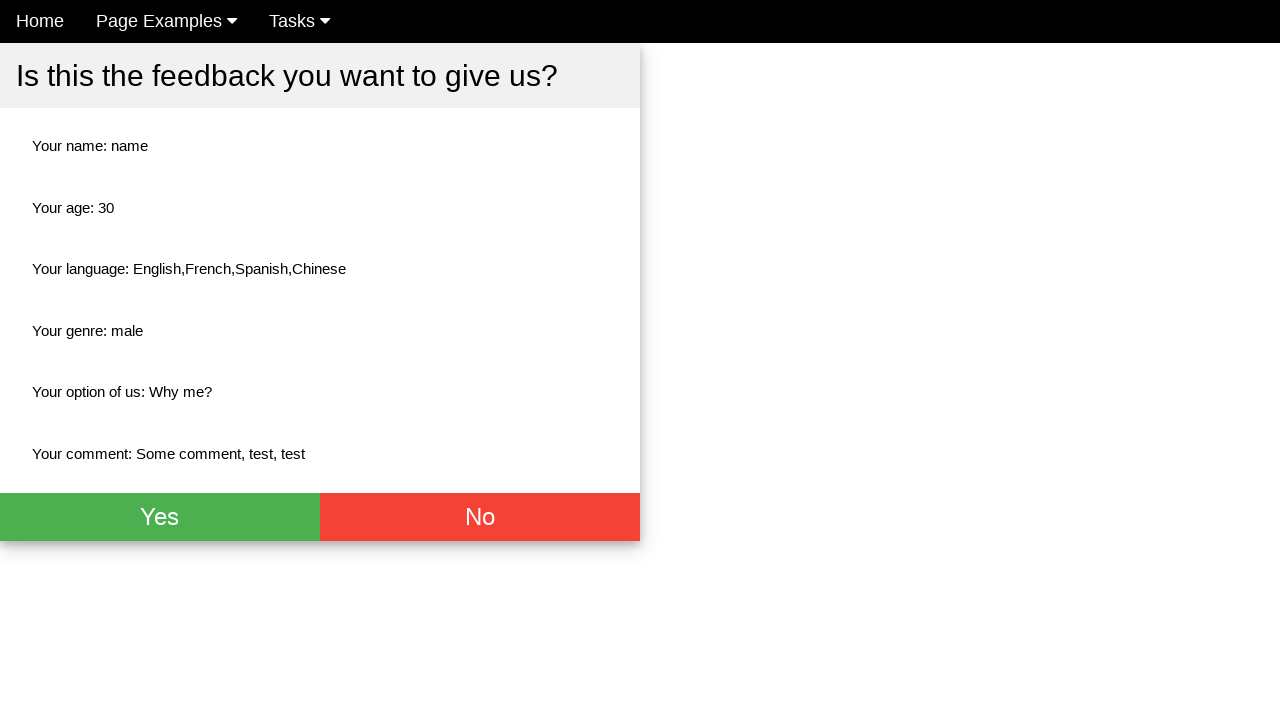

Verified name field displays 'name' correctly
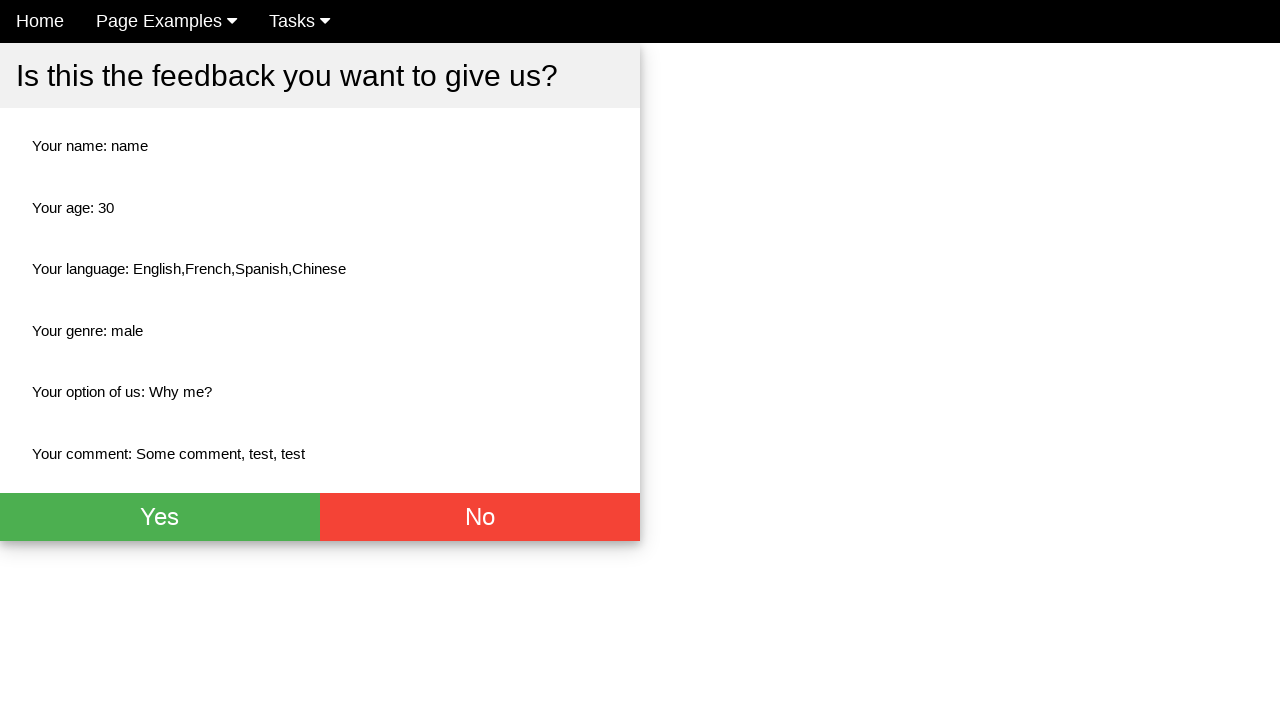

Verified age field displays '30' correctly
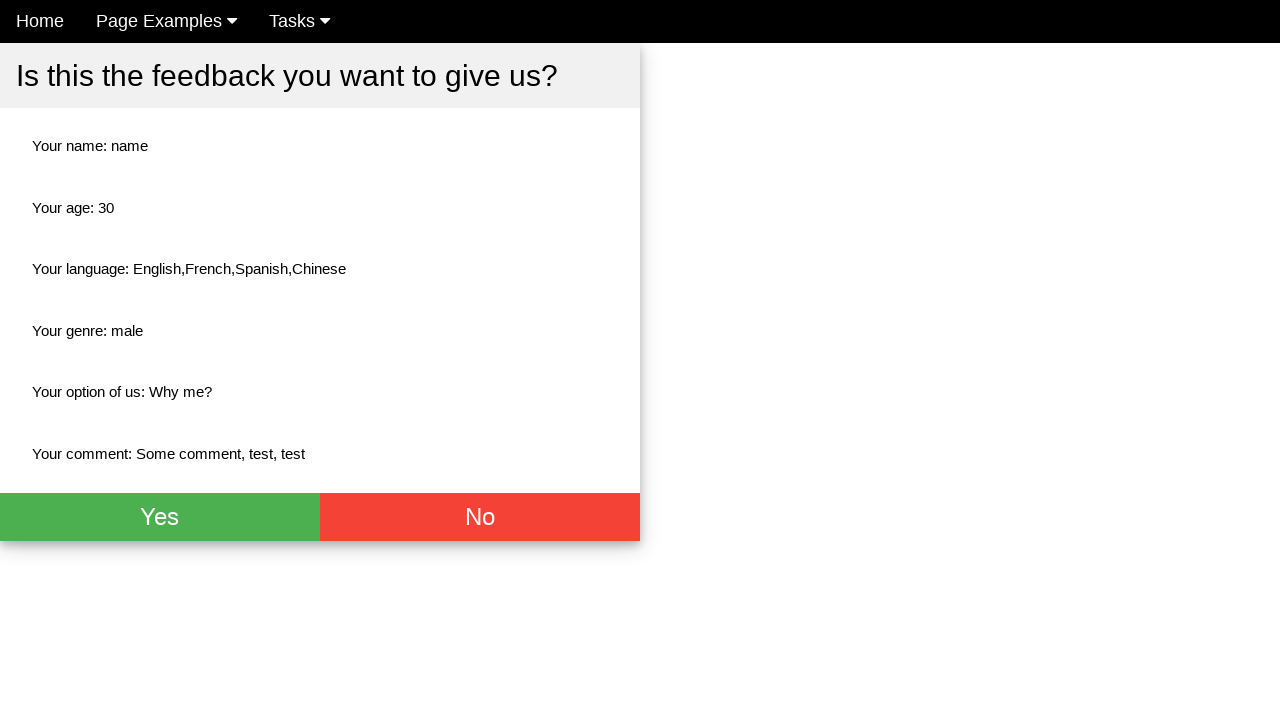

Verified language field displays all selected languages correctly
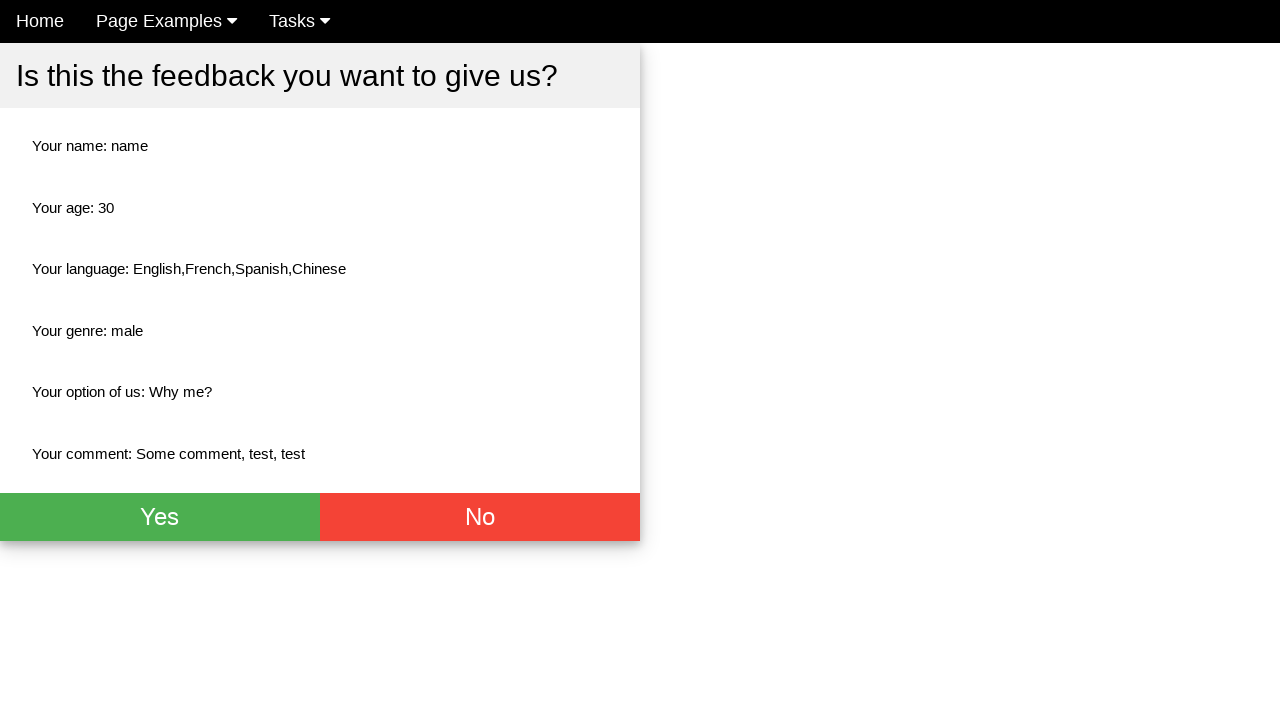

Verified gender field displays 'male' correctly
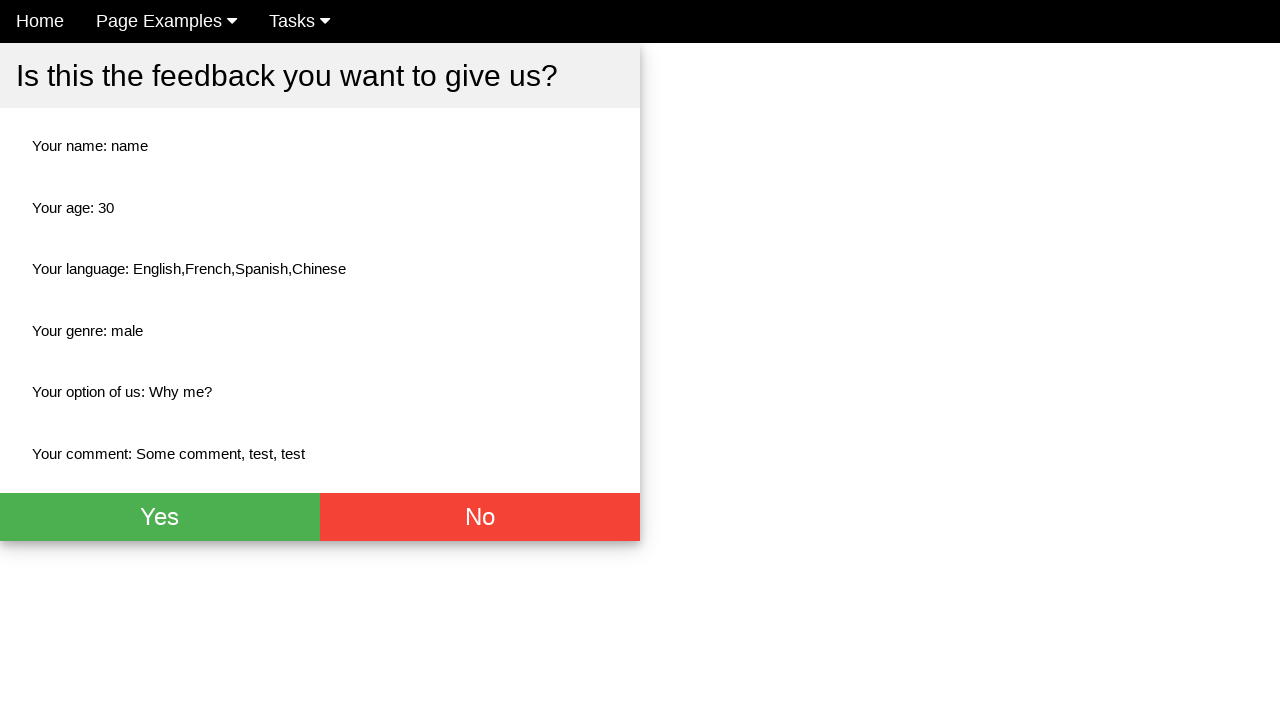

Verified option field displays 'Why me?' correctly
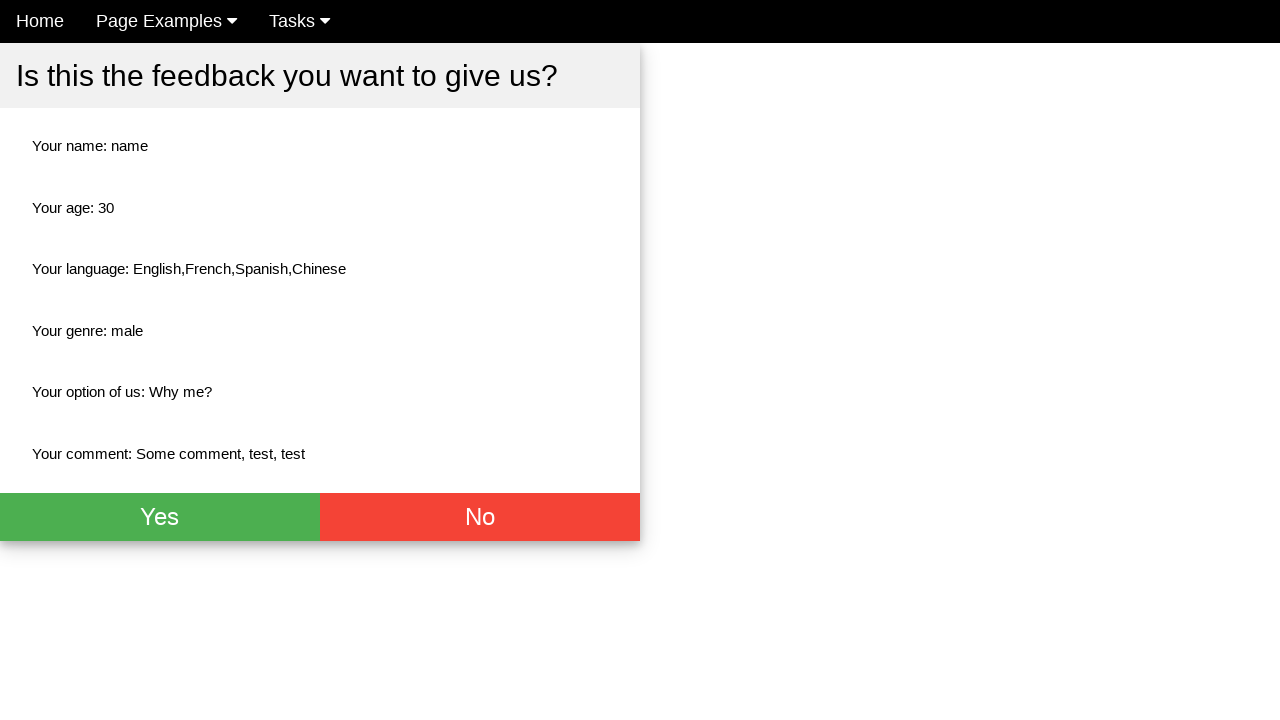

Verified comment field displays 'Some comment, test, test' correctly
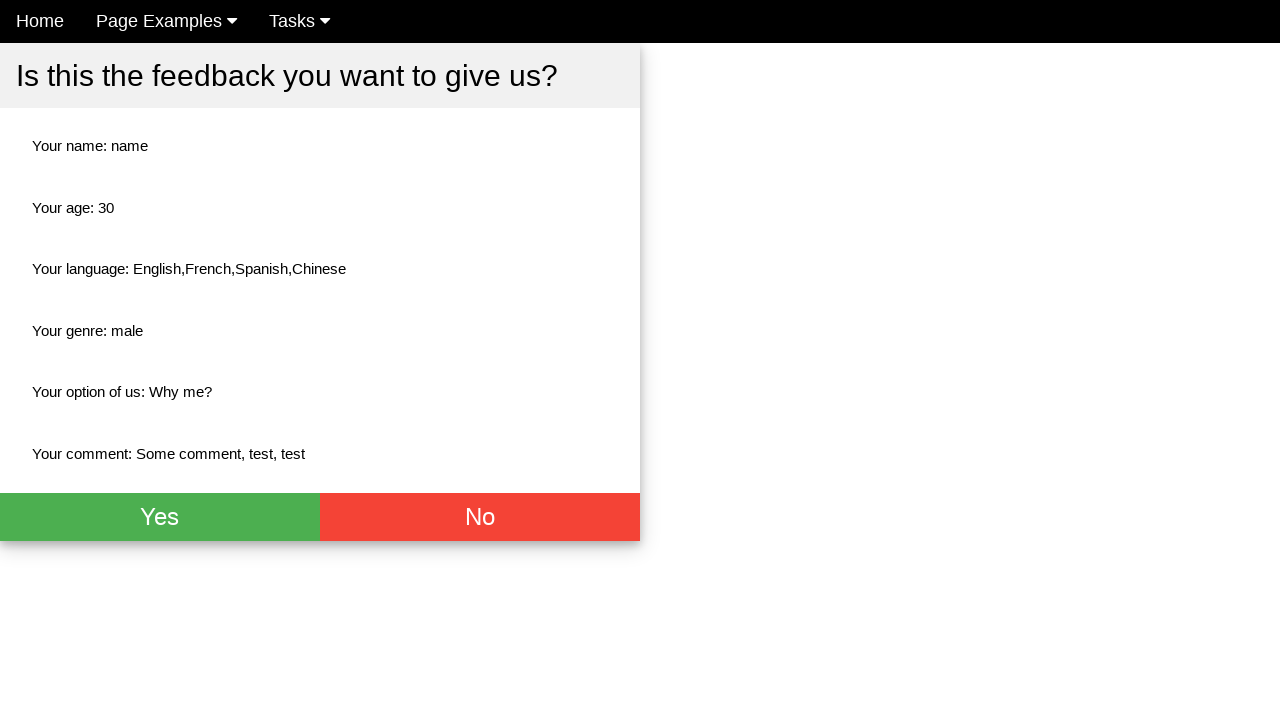

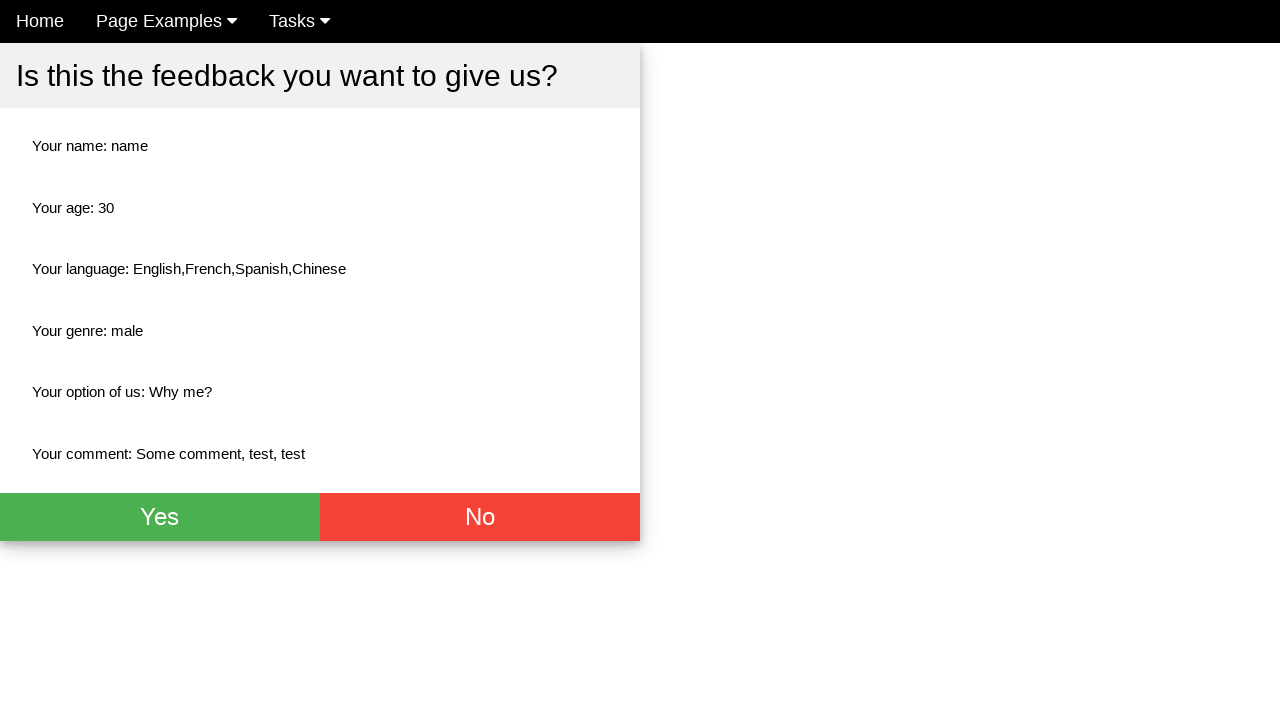